Tests that the browser back button correctly navigates between filter views

Starting URL: https://demo.playwright.dev/todomvc

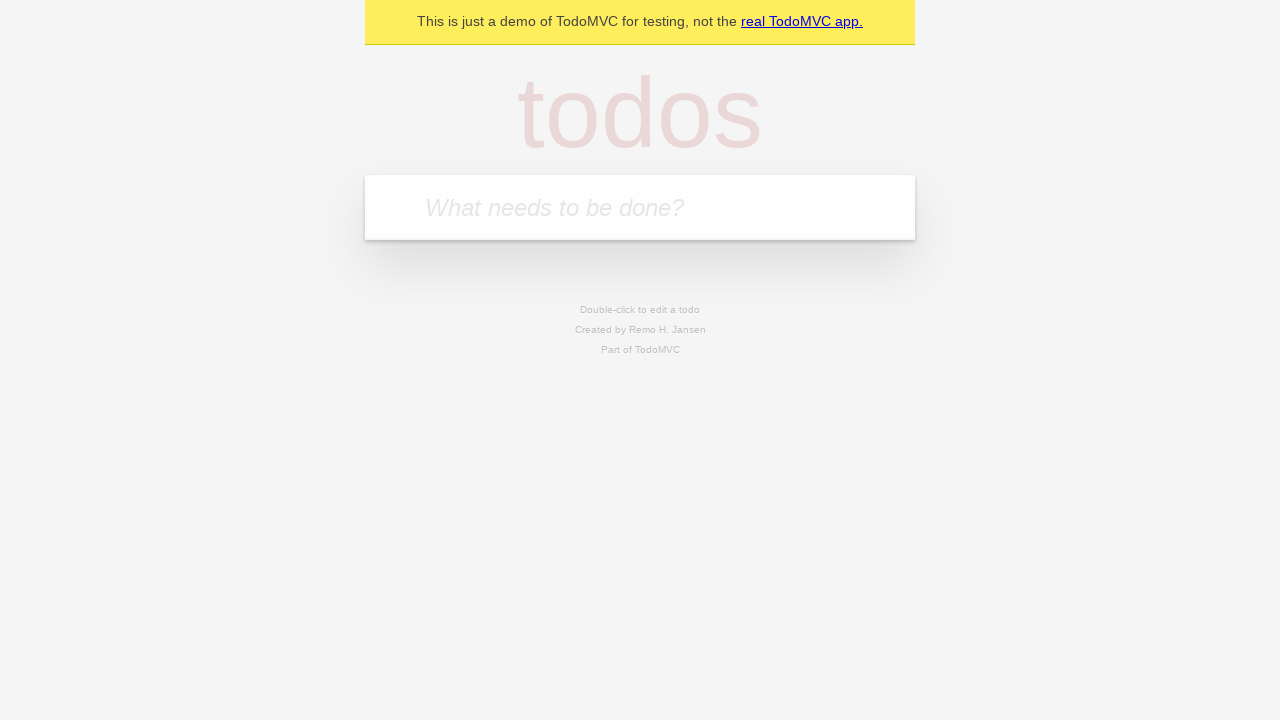

Filled todo input with 'buy some cheese' on internal:attr=[placeholder="What needs to be done?"i]
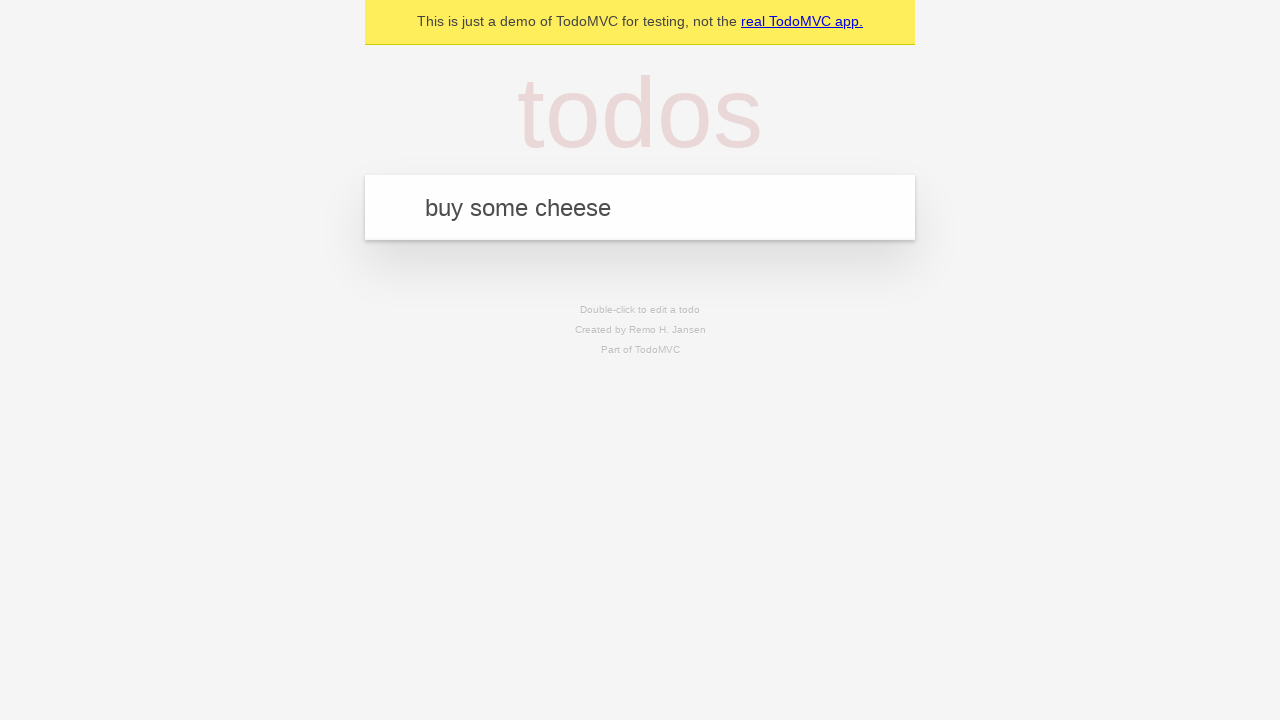

Pressed Enter to create first todo on internal:attr=[placeholder="What needs to be done?"i]
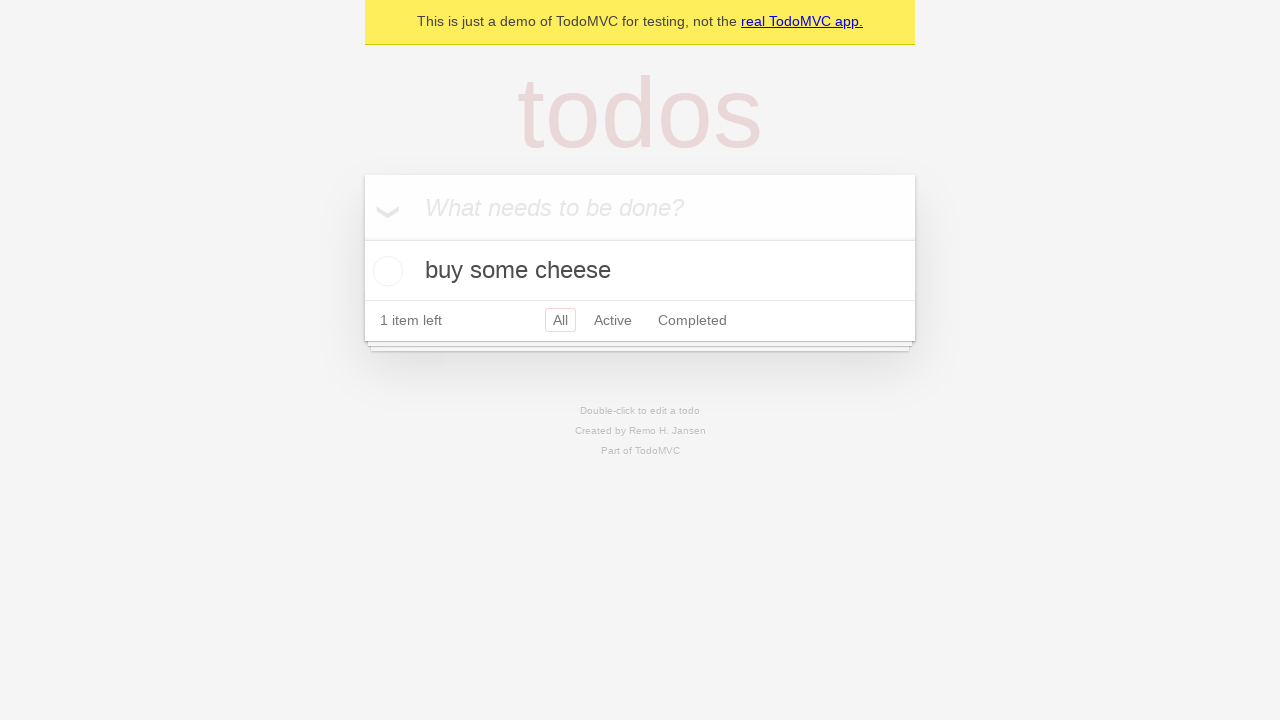

Filled todo input with 'feed the cat' on internal:attr=[placeholder="What needs to be done?"i]
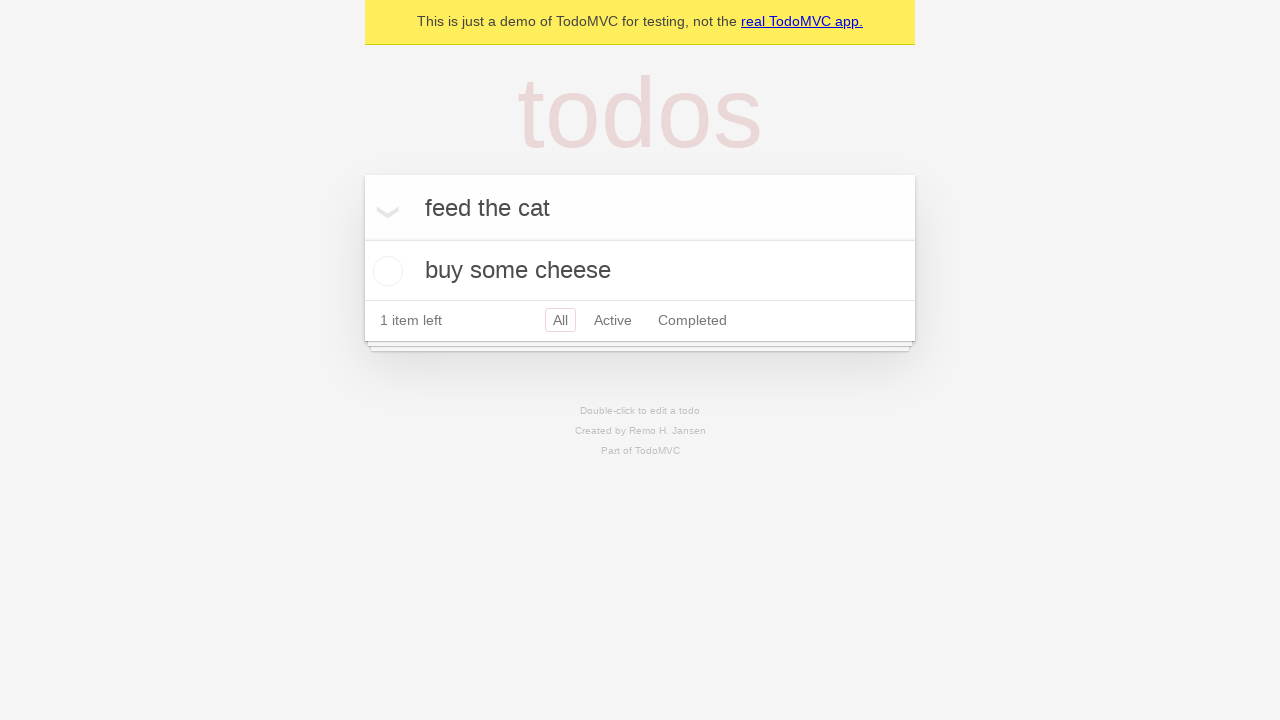

Pressed Enter to create second todo on internal:attr=[placeholder="What needs to be done?"i]
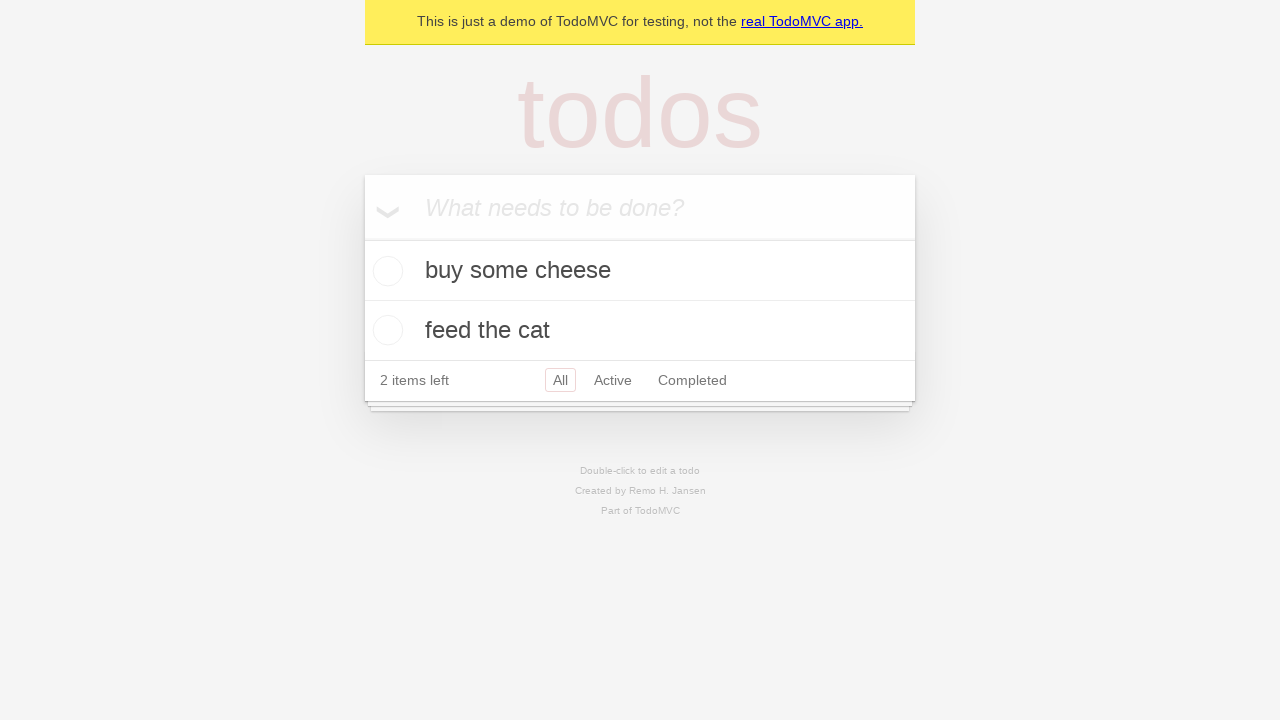

Filled todo input with 'book a doctors appointment' on internal:attr=[placeholder="What needs to be done?"i]
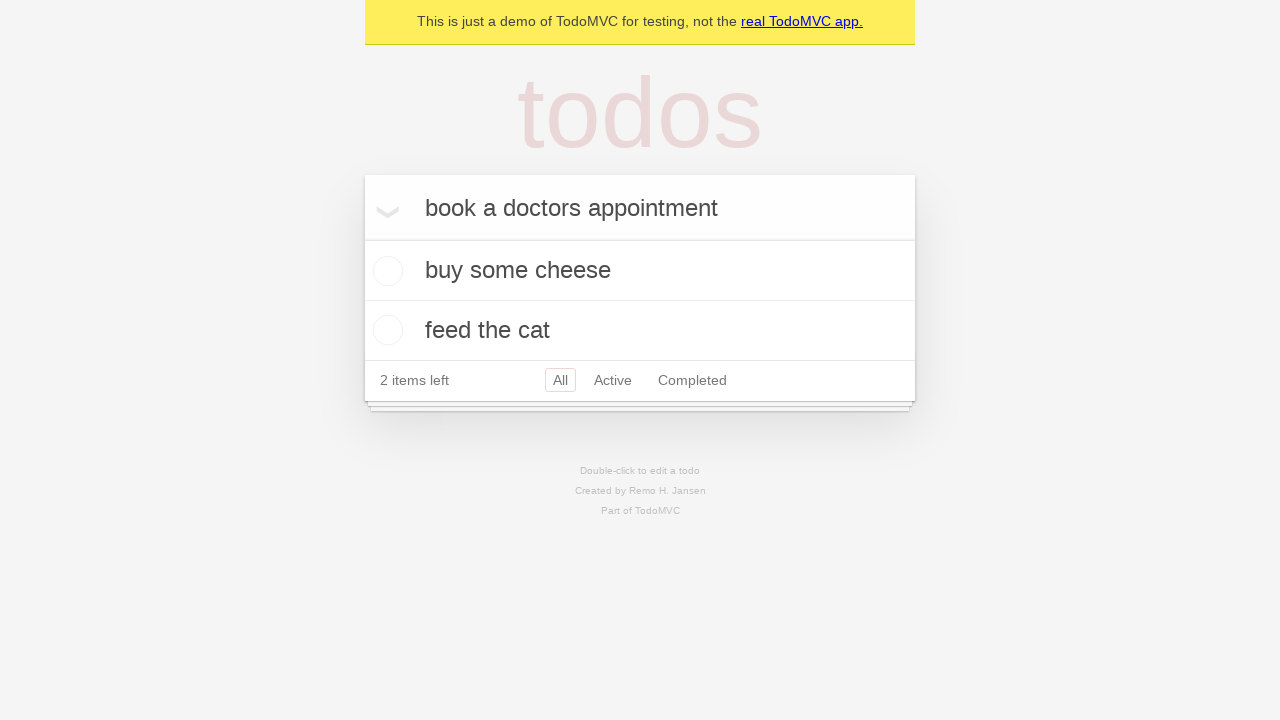

Pressed Enter to create third todo on internal:attr=[placeholder="What needs to be done?"i]
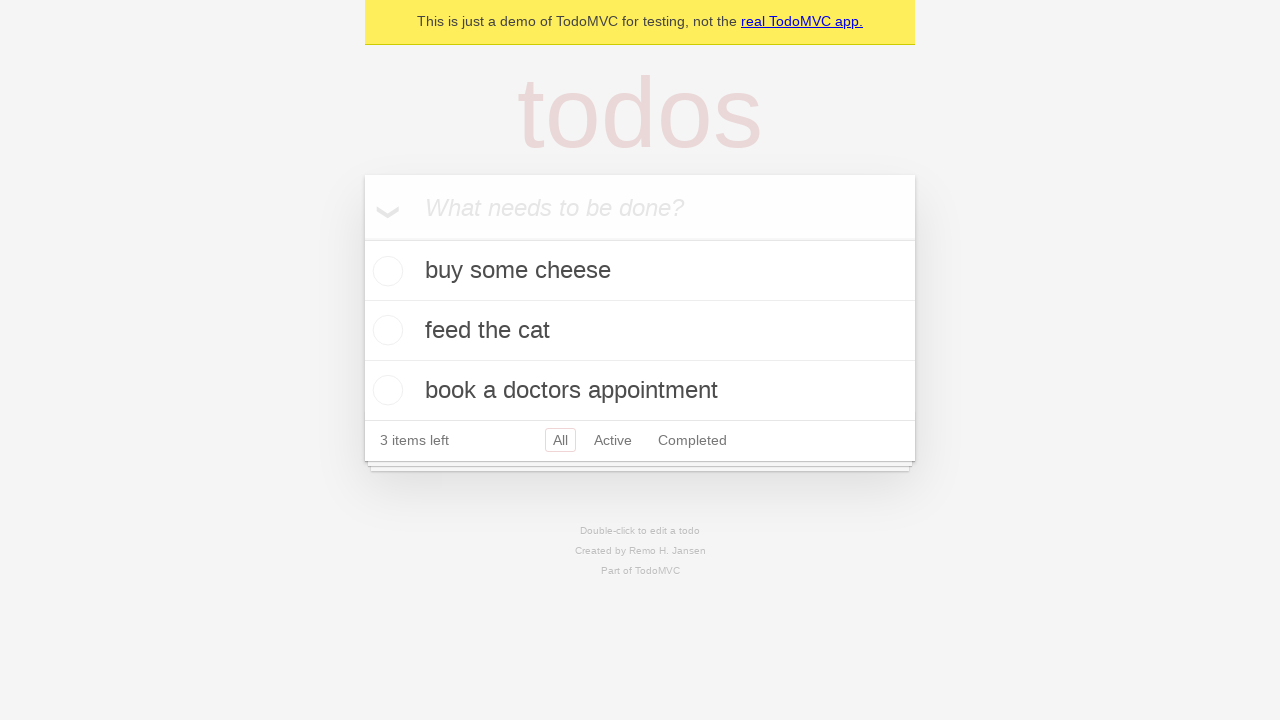

Checked the second todo item at (385, 330) on internal:testid=[data-testid="todo-item"s] >> nth=1 >> internal:role=checkbox
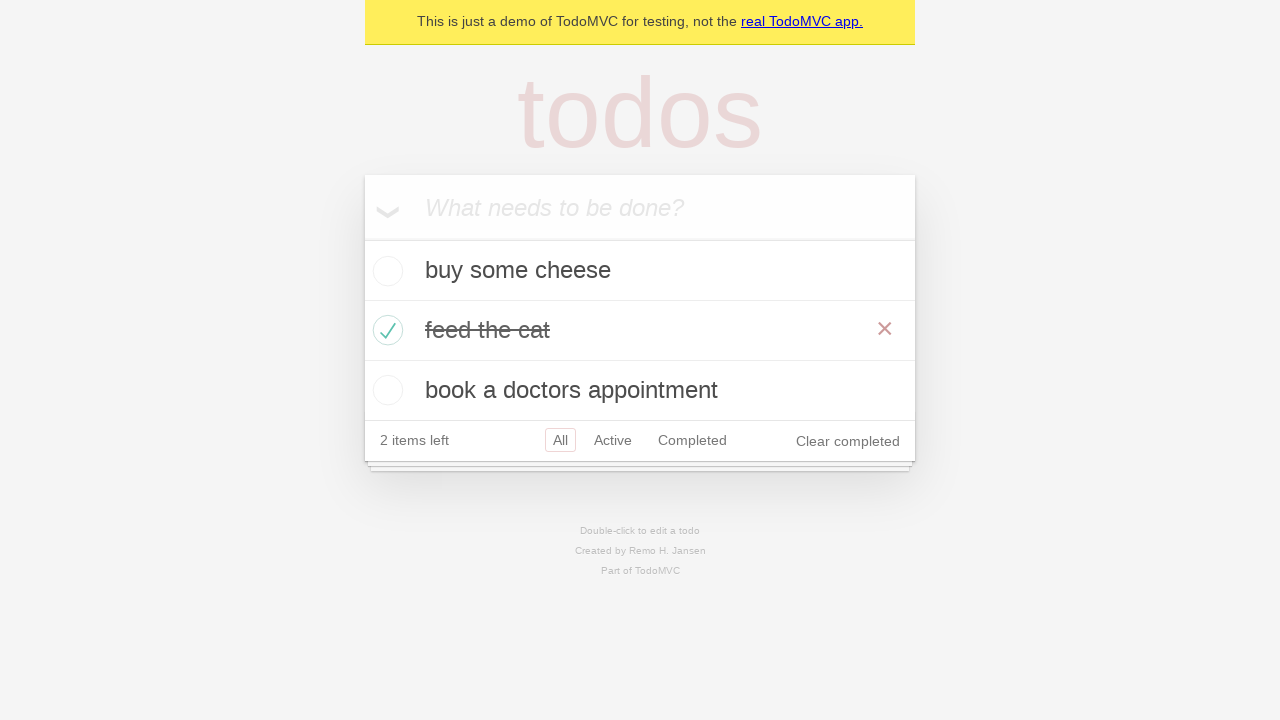

Clicked 'All' filter link at (560, 440) on internal:role=link[name="All"i]
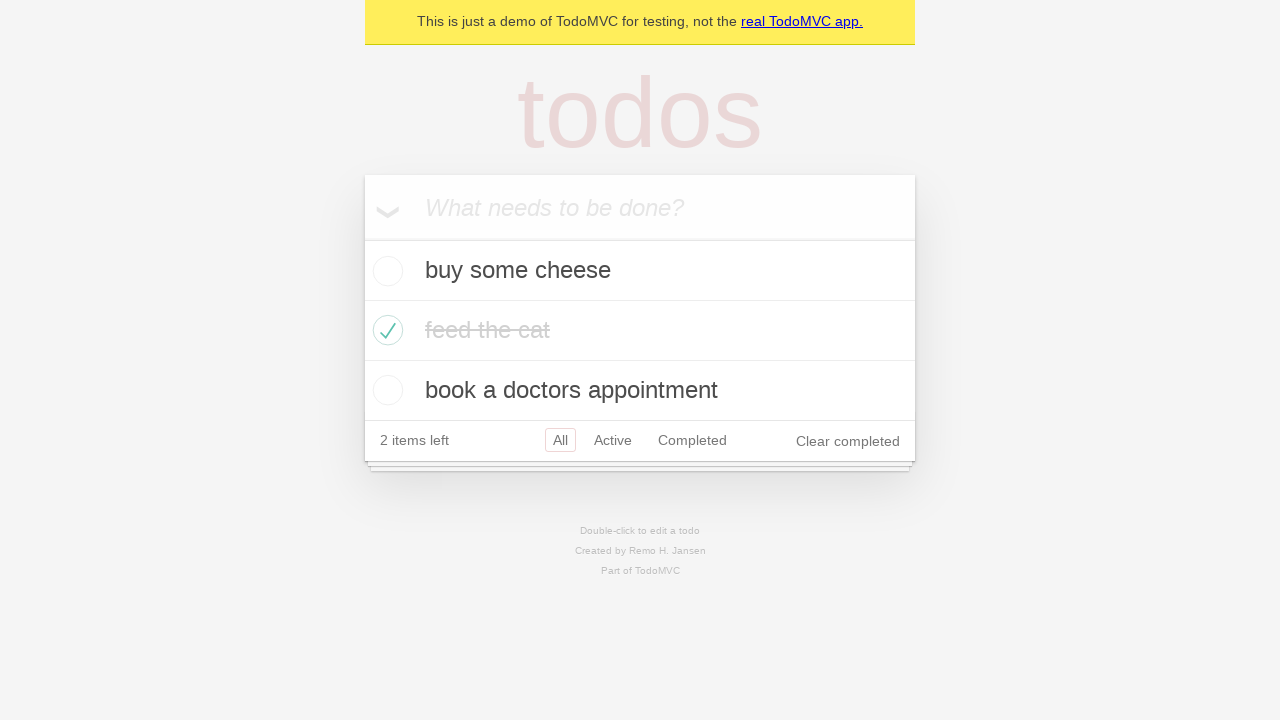

Clicked 'Active' filter link at (613, 440) on internal:role=link[name="Active"i]
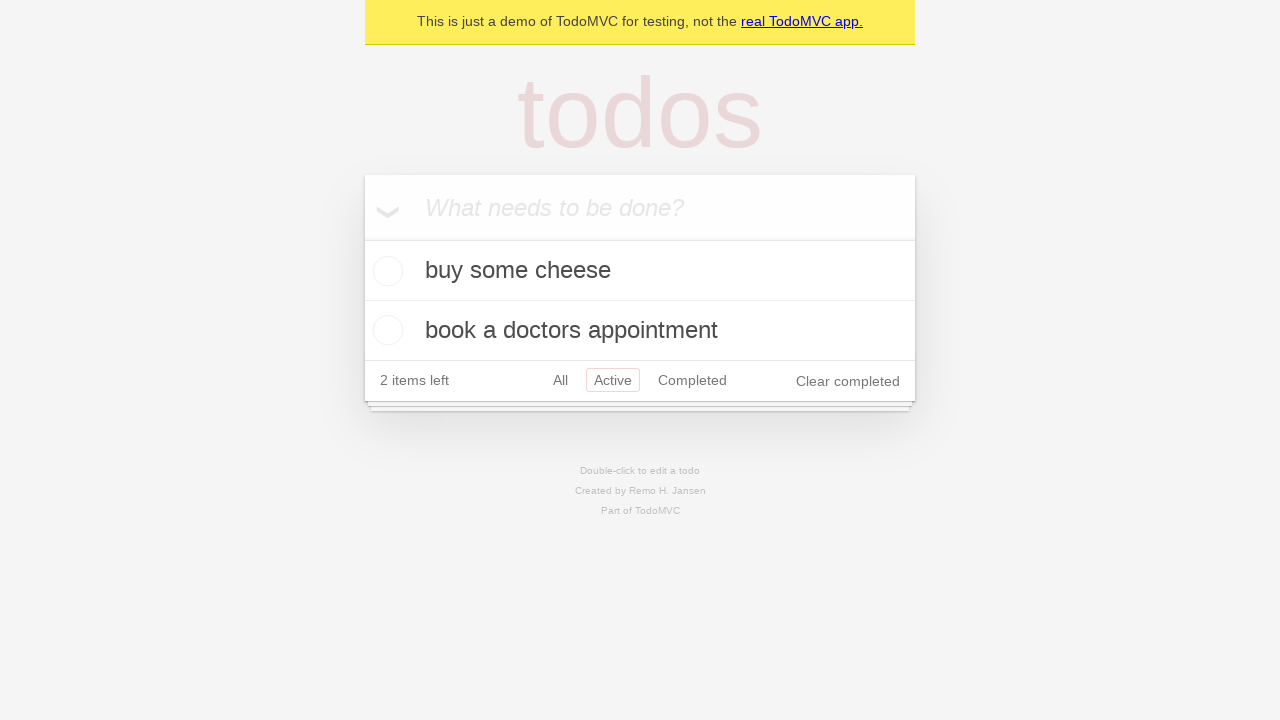

Clicked 'Completed' filter link at (692, 380) on internal:role=link[name="Completed"i]
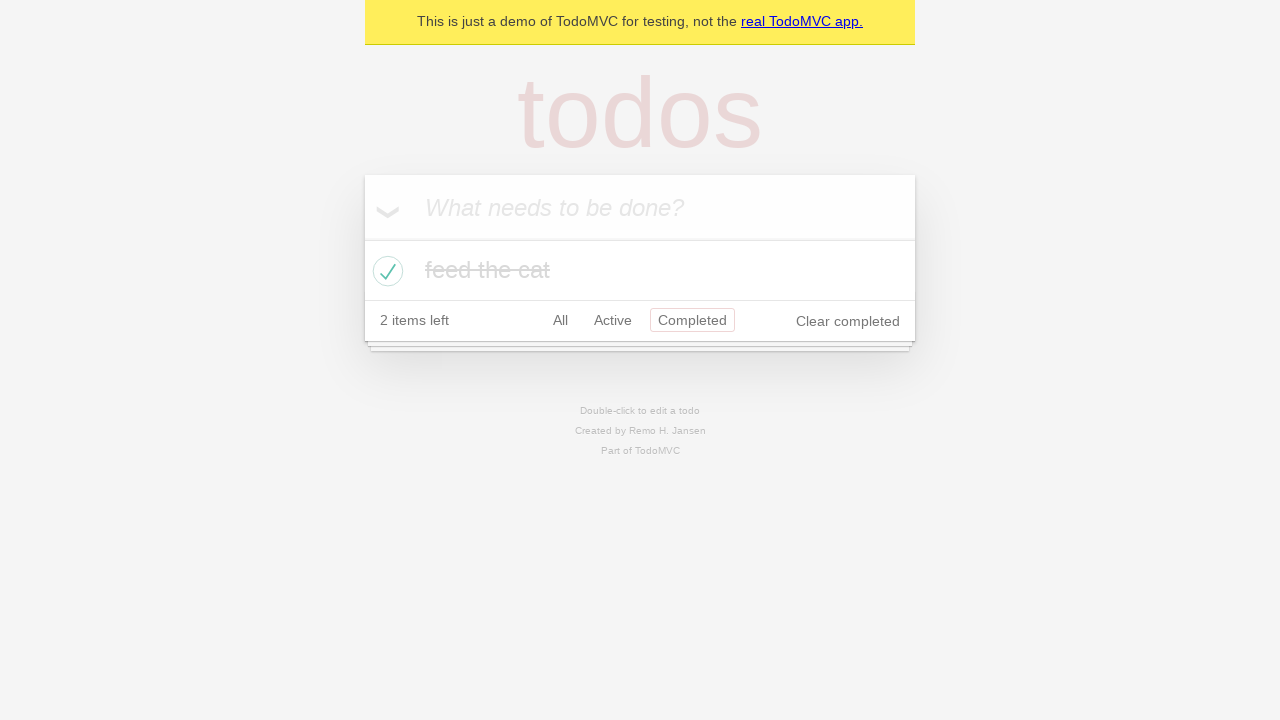

Pressed browser back button to navigate from Completed filter
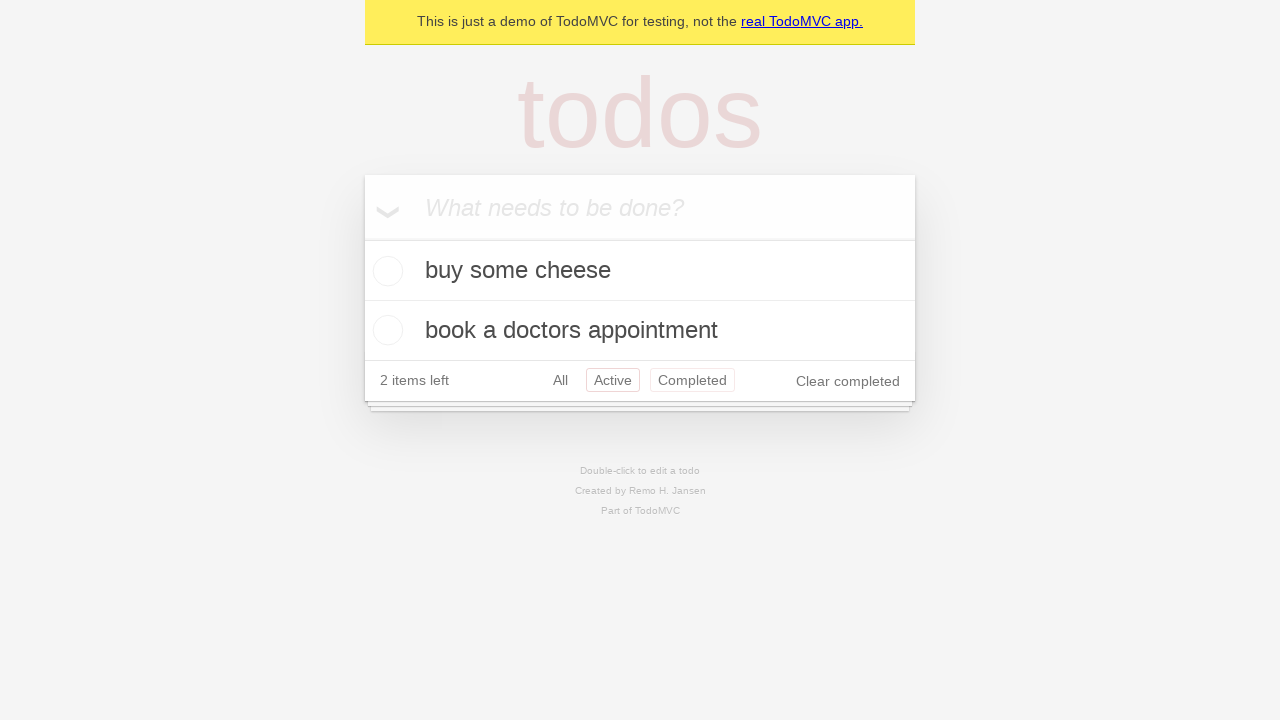

Pressed browser back button to navigate from Active filter
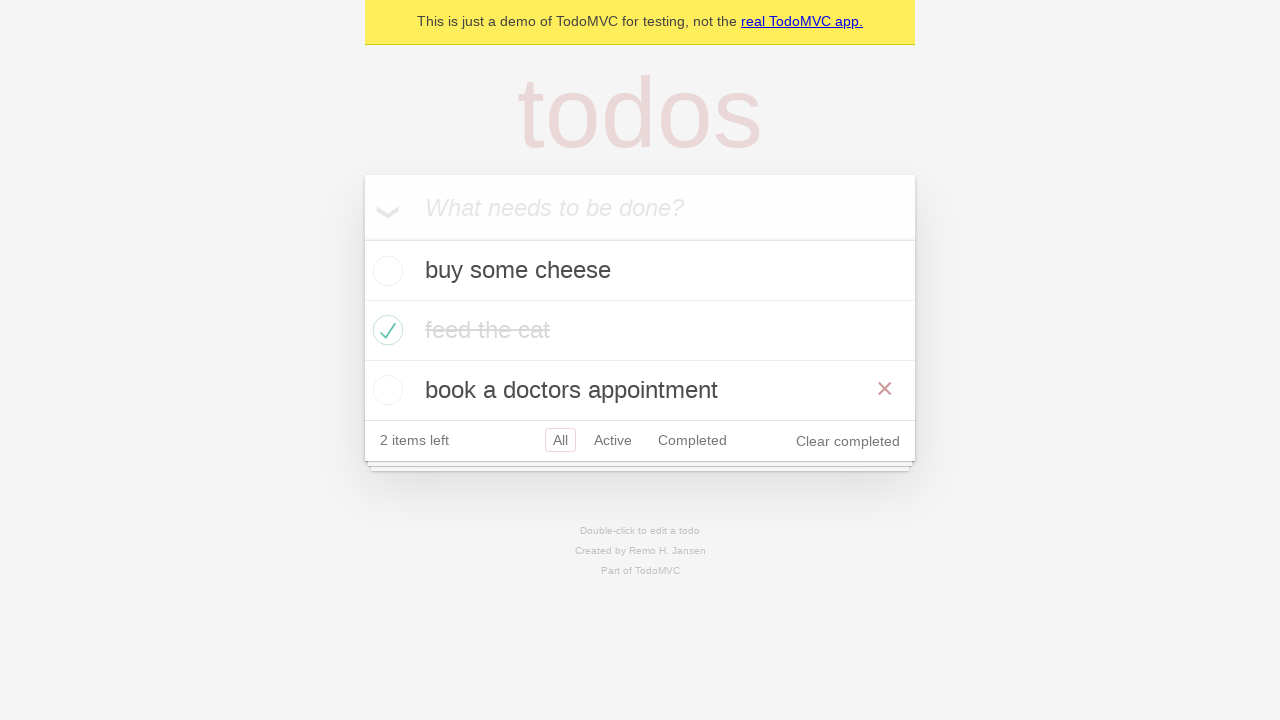

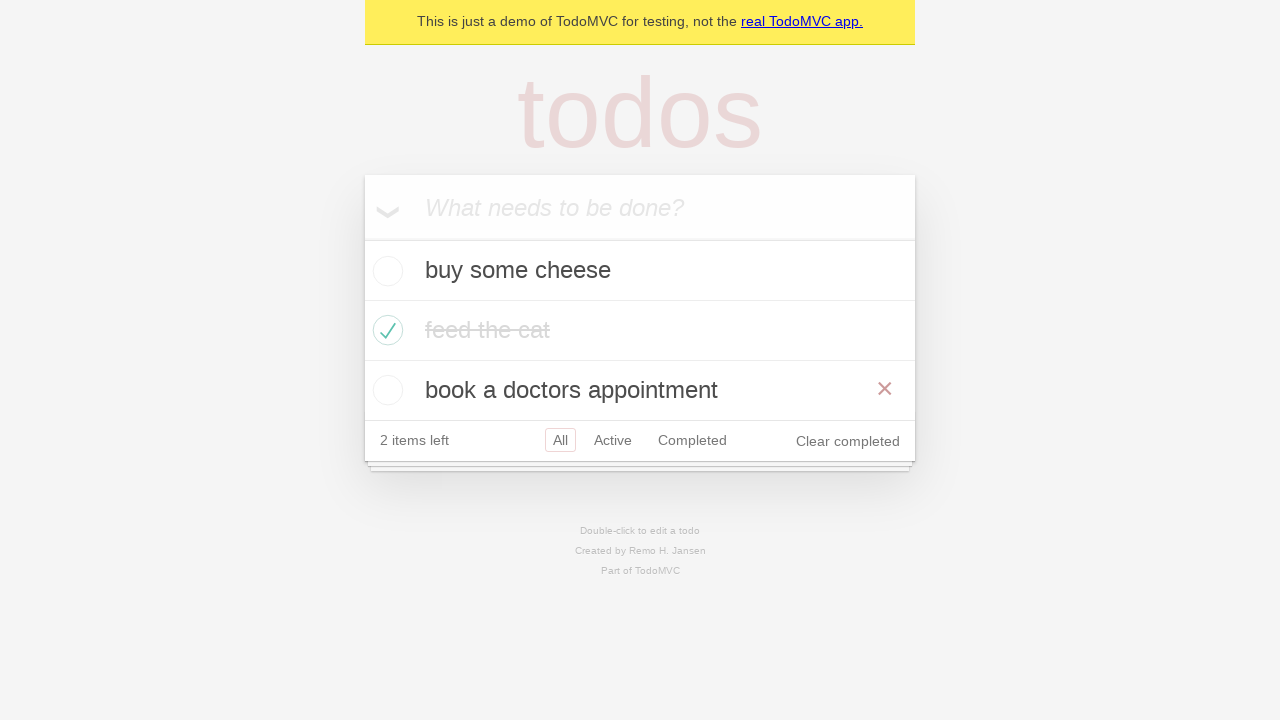